Tests dismissing a modal dialog by clicking on the modal footer close button

Starting URL: http://the-internet.herokuapp.com/entry_ad

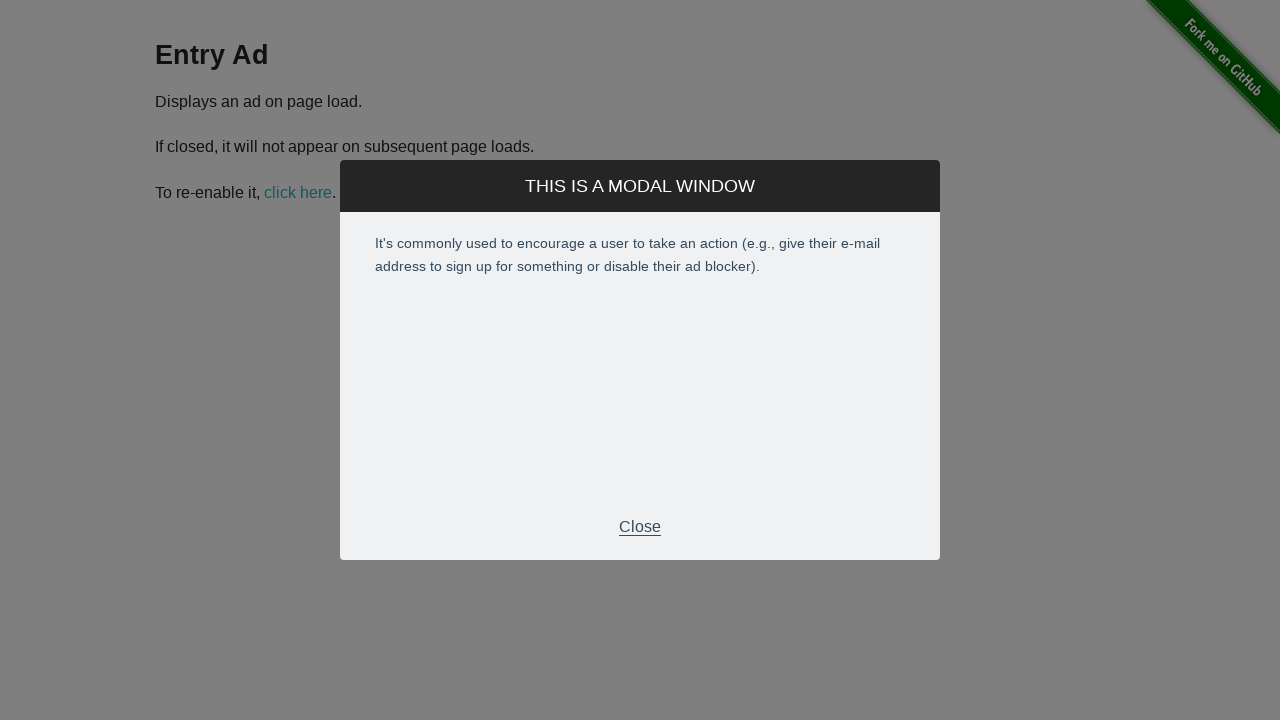

Navigated to entry ad page
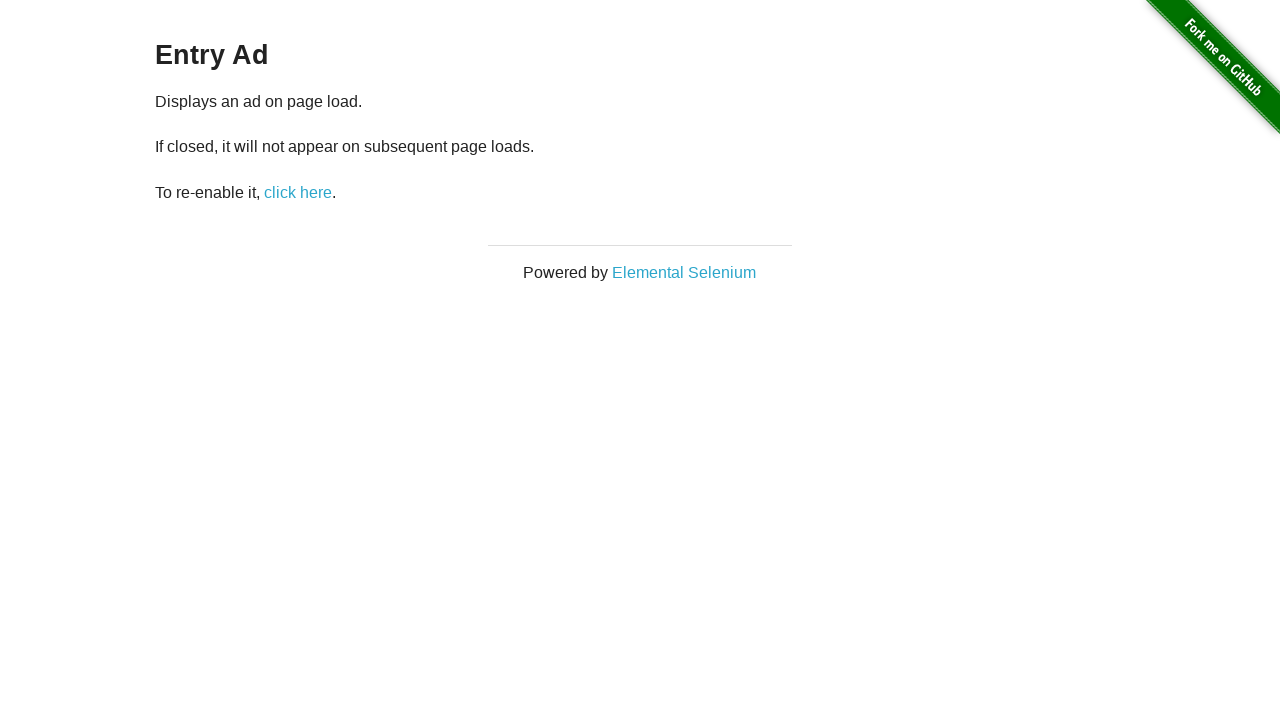

Modal dialog appeared with footer visible
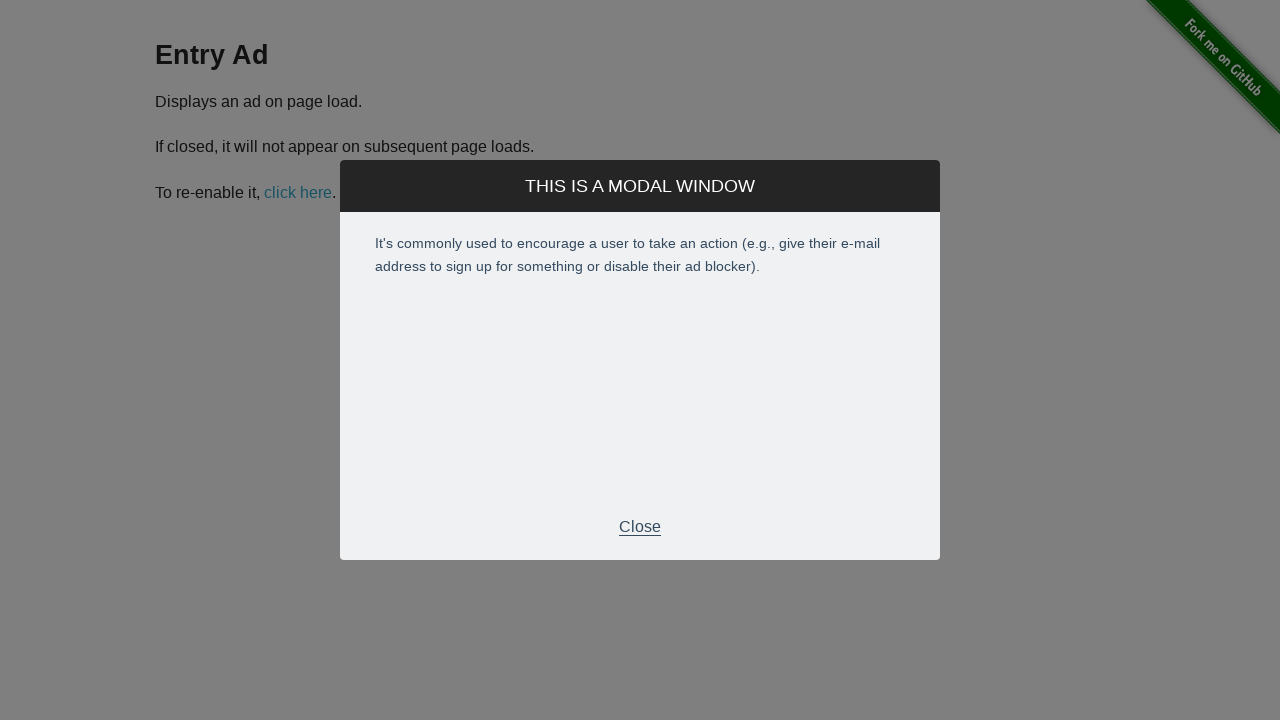

Clicked modal footer close button to dismiss dialog at (640, 527) on .modal-footer
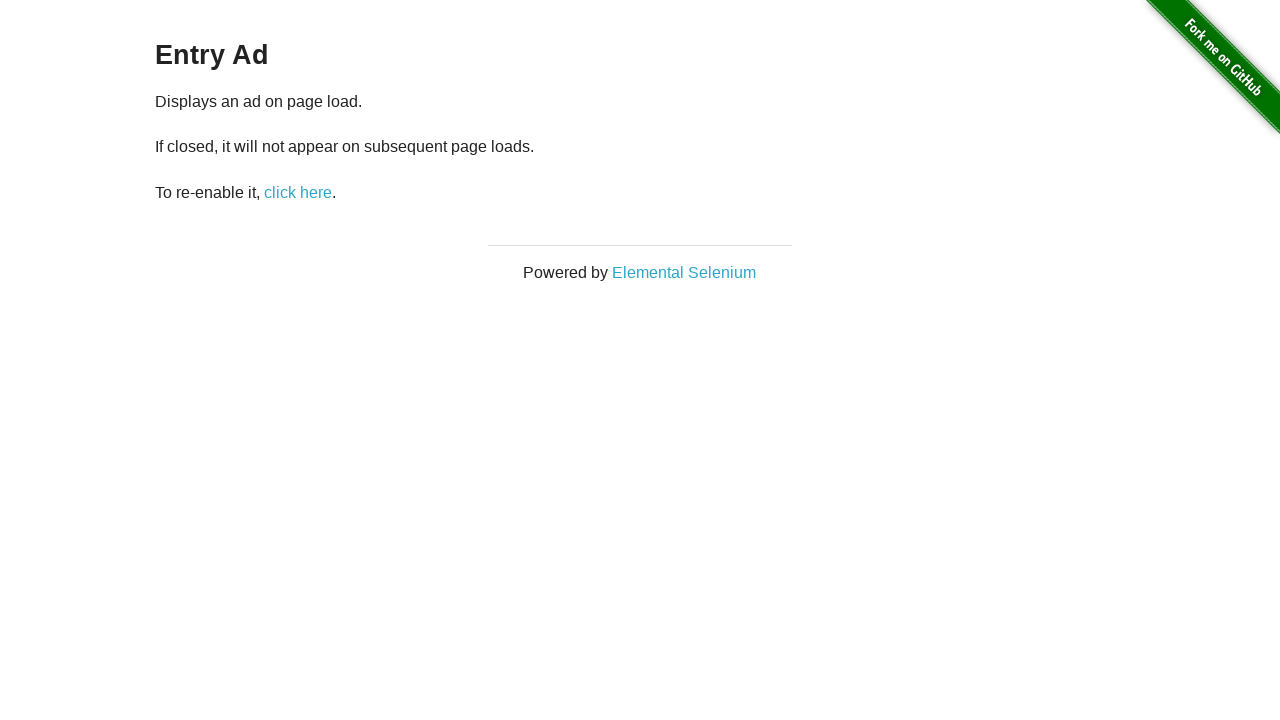

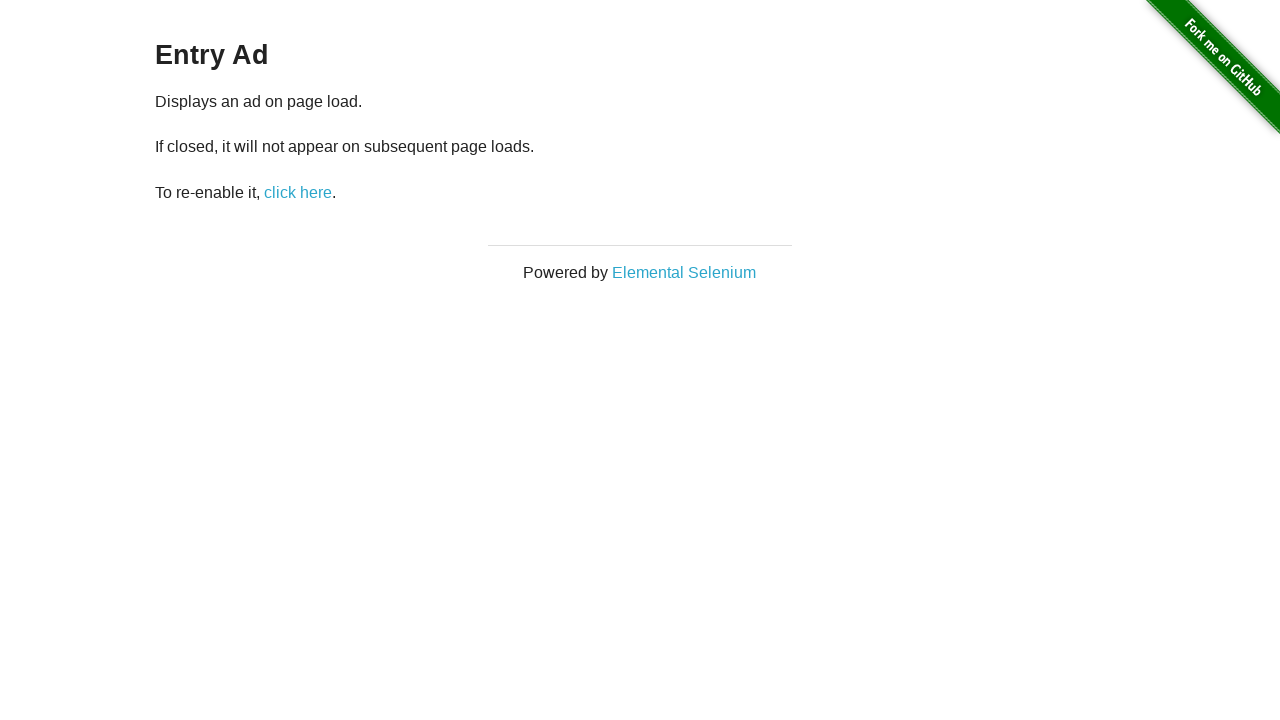